Tests that the website URL can be opened successfully and the page loads correctly by verifying the page title is present.

Starting URL: https://oportunitatisicariere.ro/

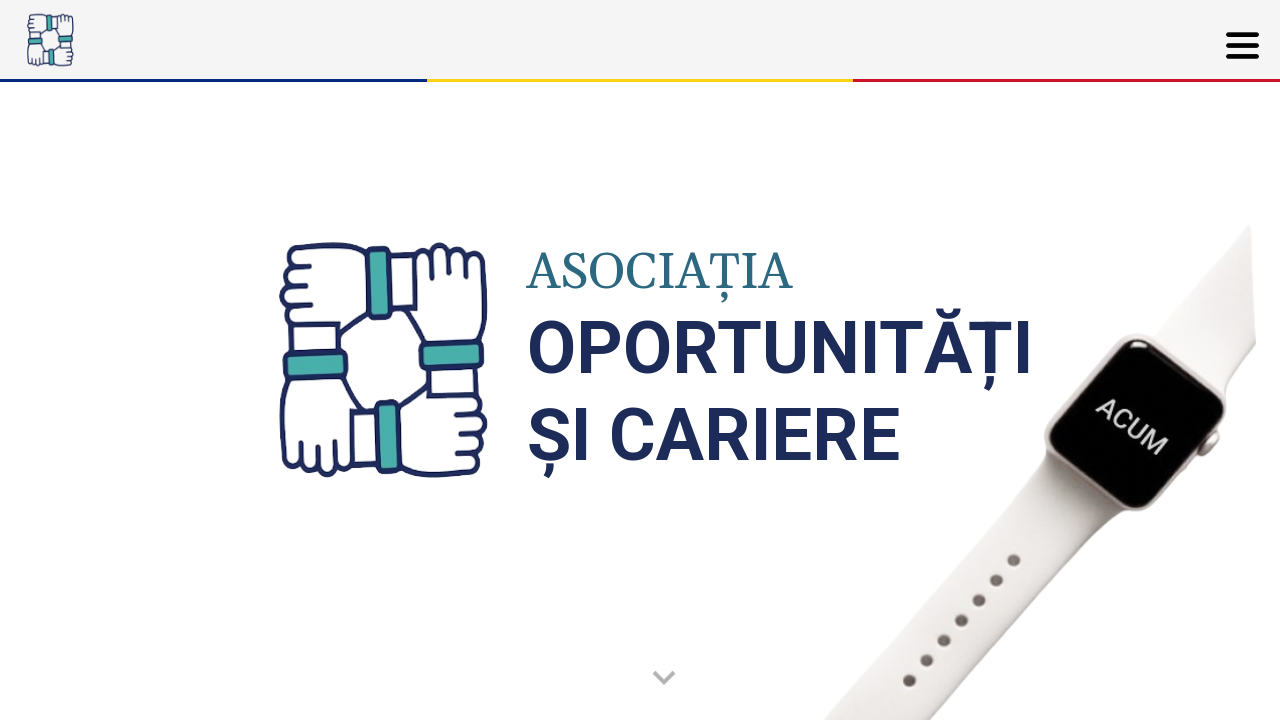

Navigated to https://oportunitatisicariere.ro/
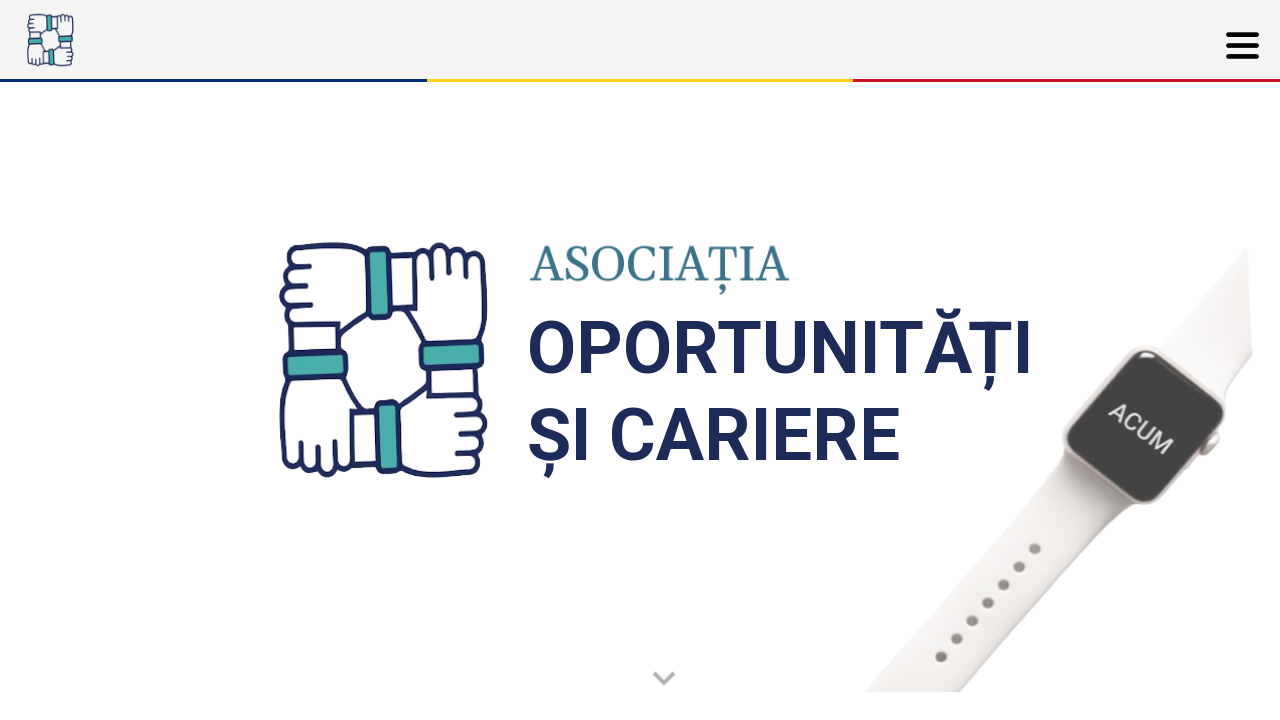

Page DOM content loaded
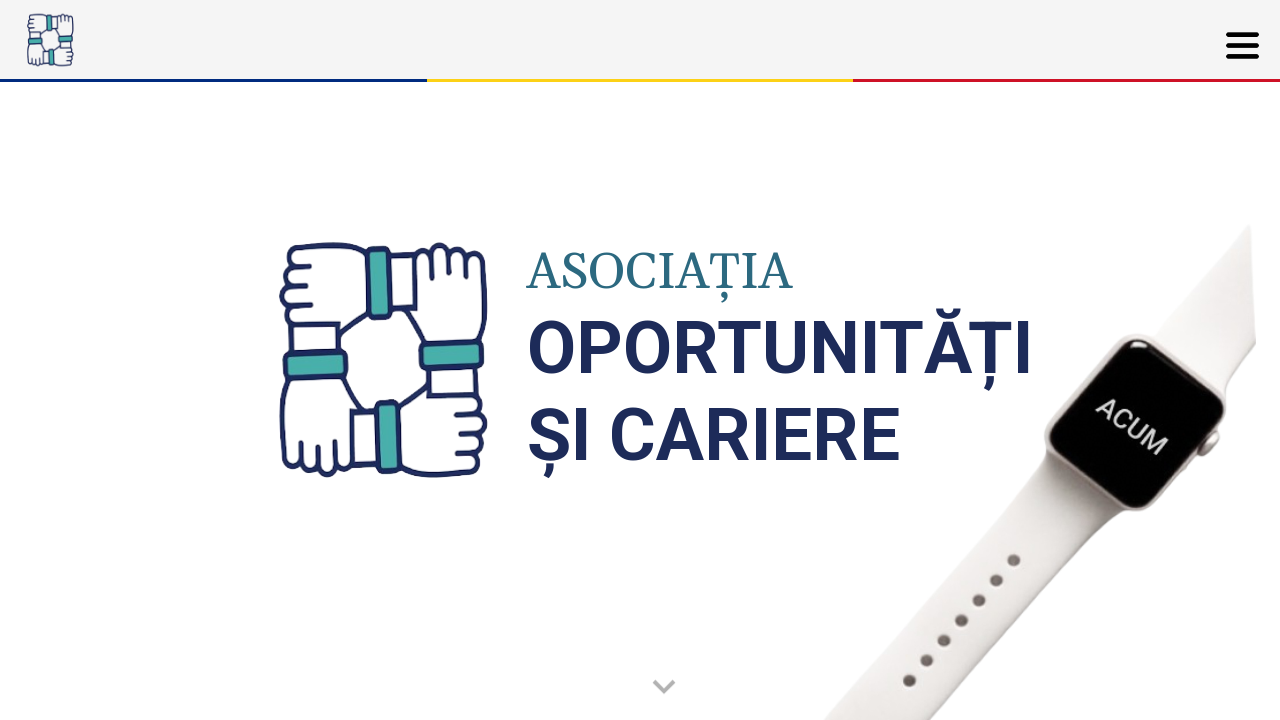

Verified page title is present and not empty
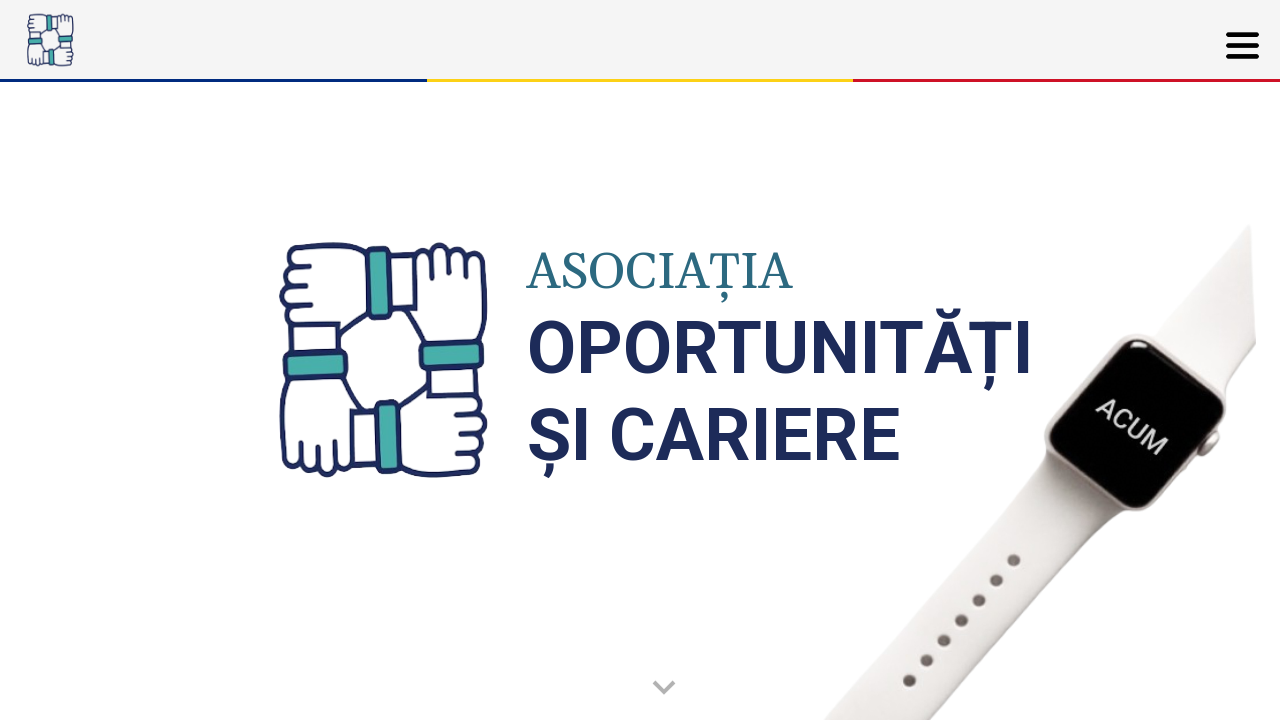

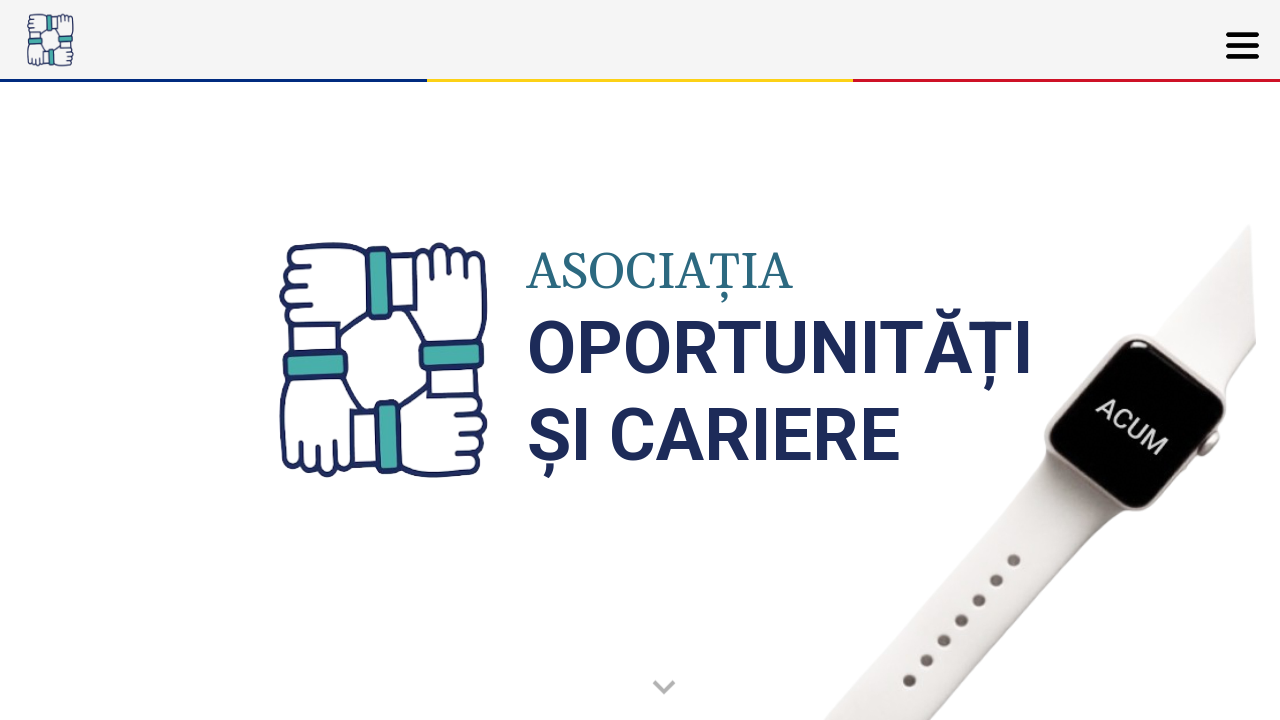